Tests that edits are saved when the input loses focus (blur event).

Starting URL: https://demo.playwright.dev/todomvc

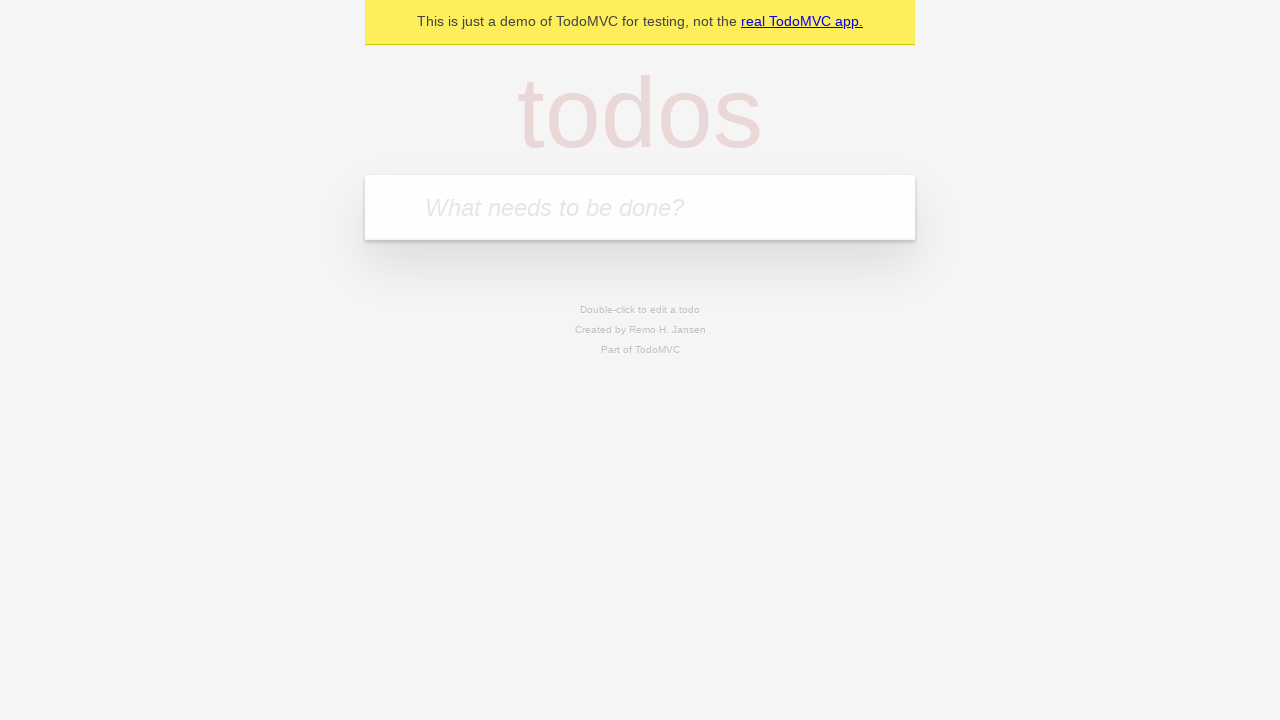

Filled new todo input with 'buy some cheese' on .new-todo
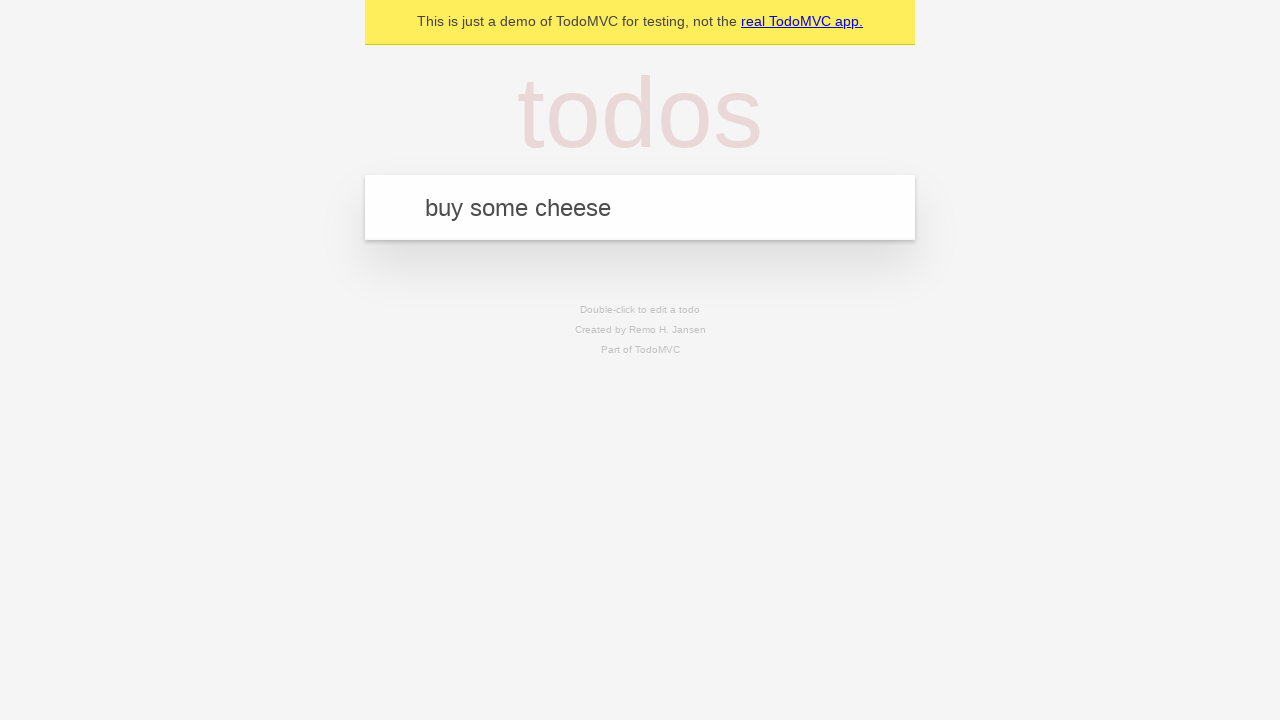

Pressed Enter to add first todo item on .new-todo
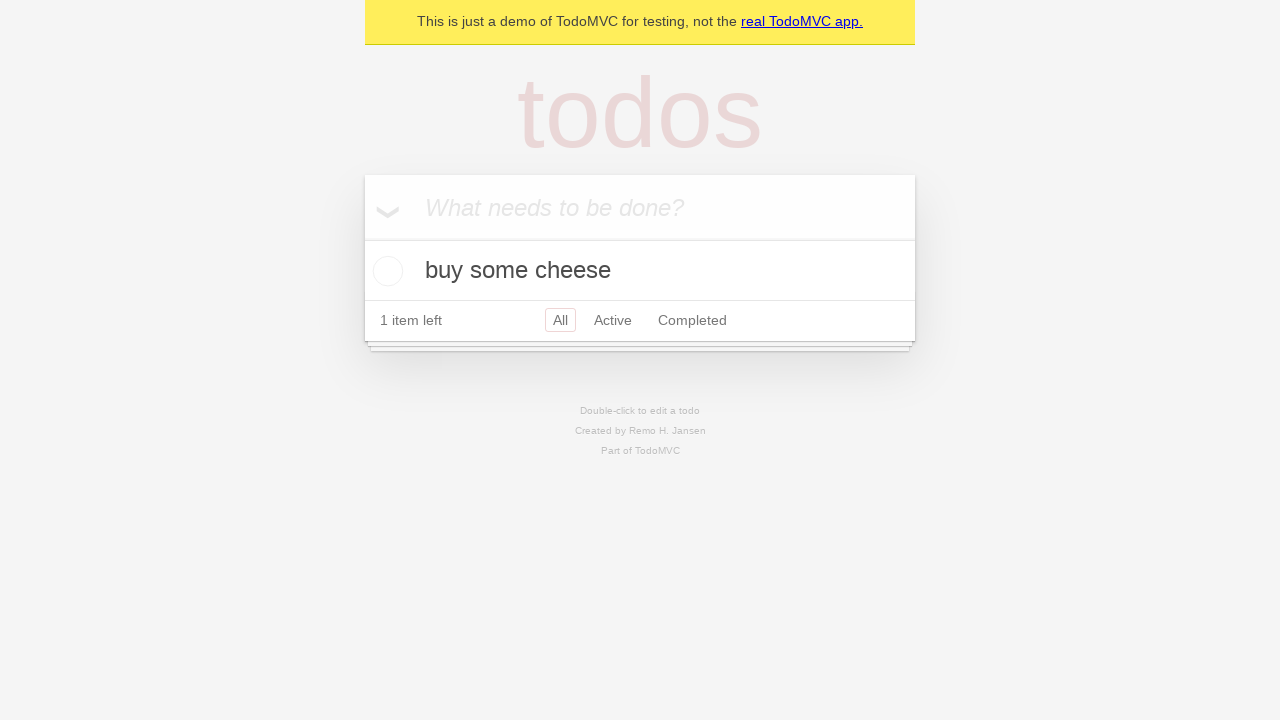

Filled new todo input with 'feed the cat' on .new-todo
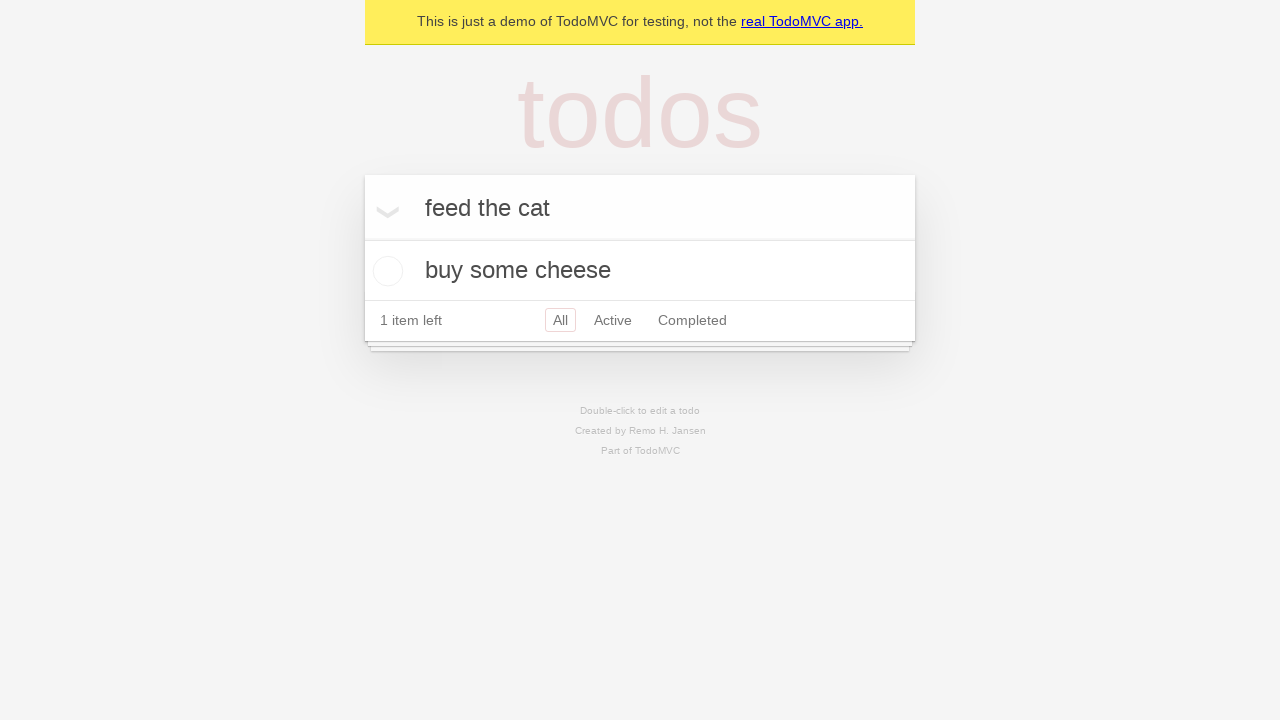

Pressed Enter to add second todo item on .new-todo
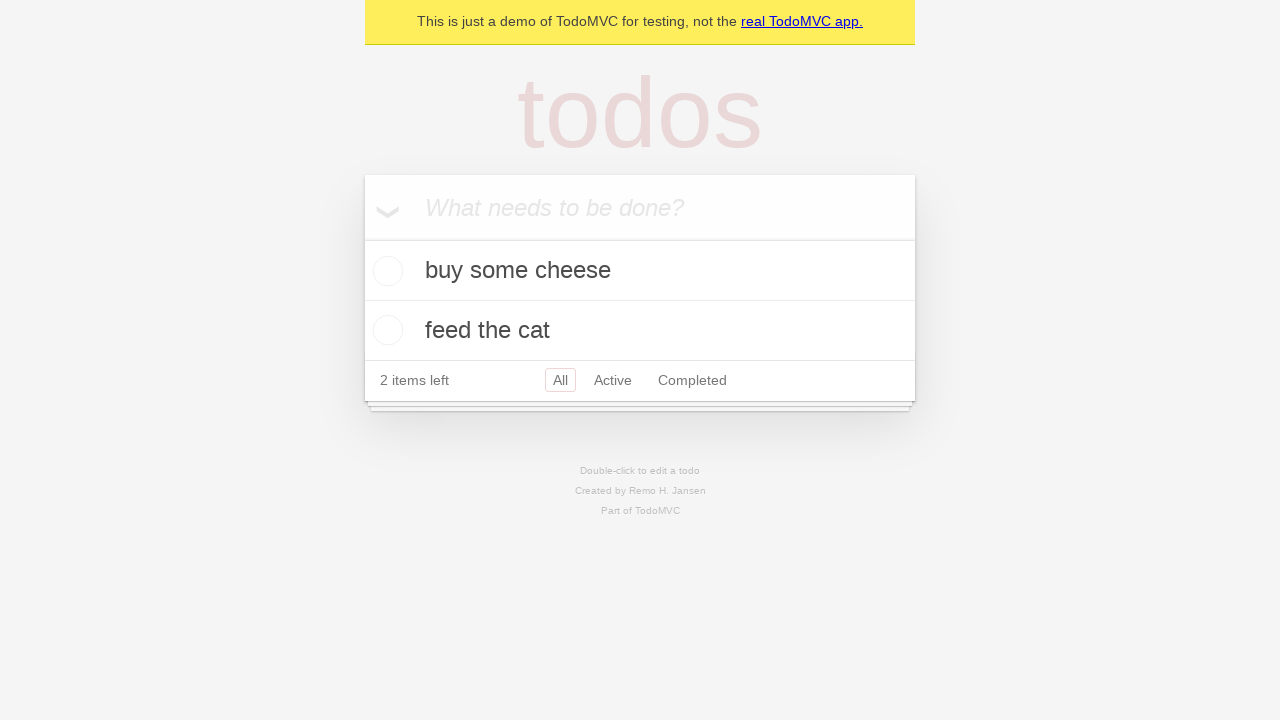

Filled new todo input with 'book a doctors appointment' on .new-todo
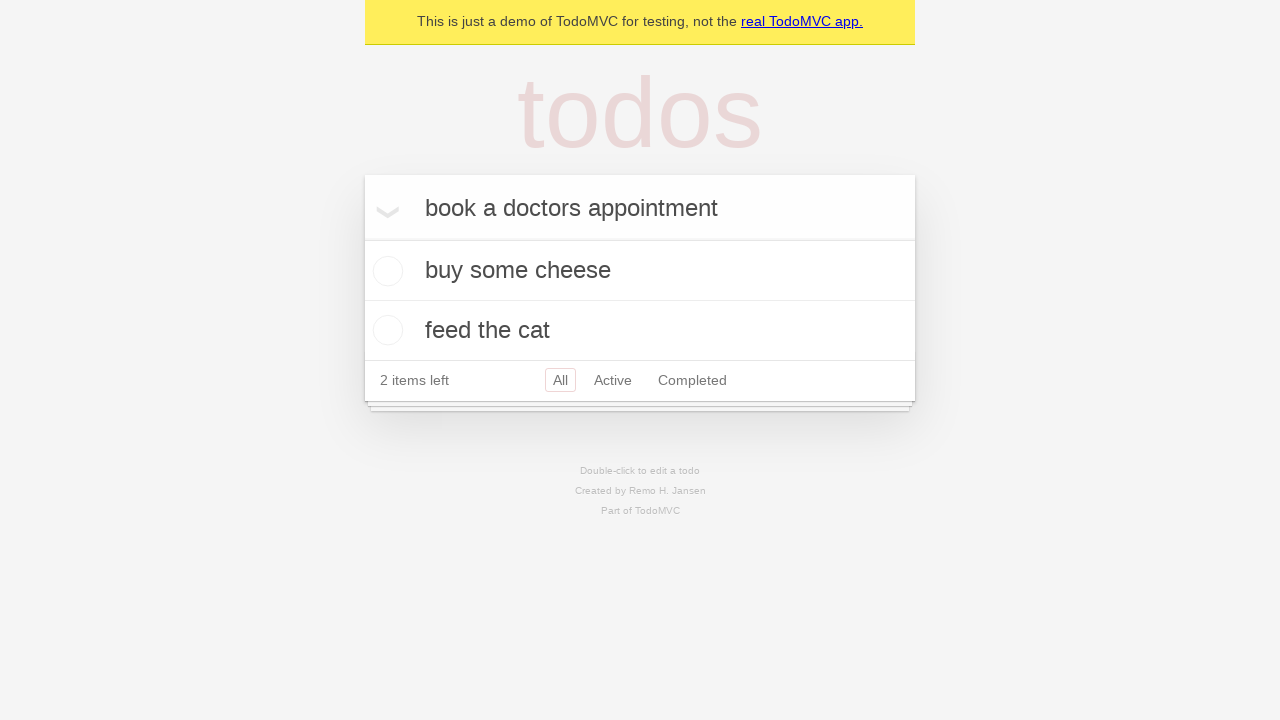

Pressed Enter to add third todo item on .new-todo
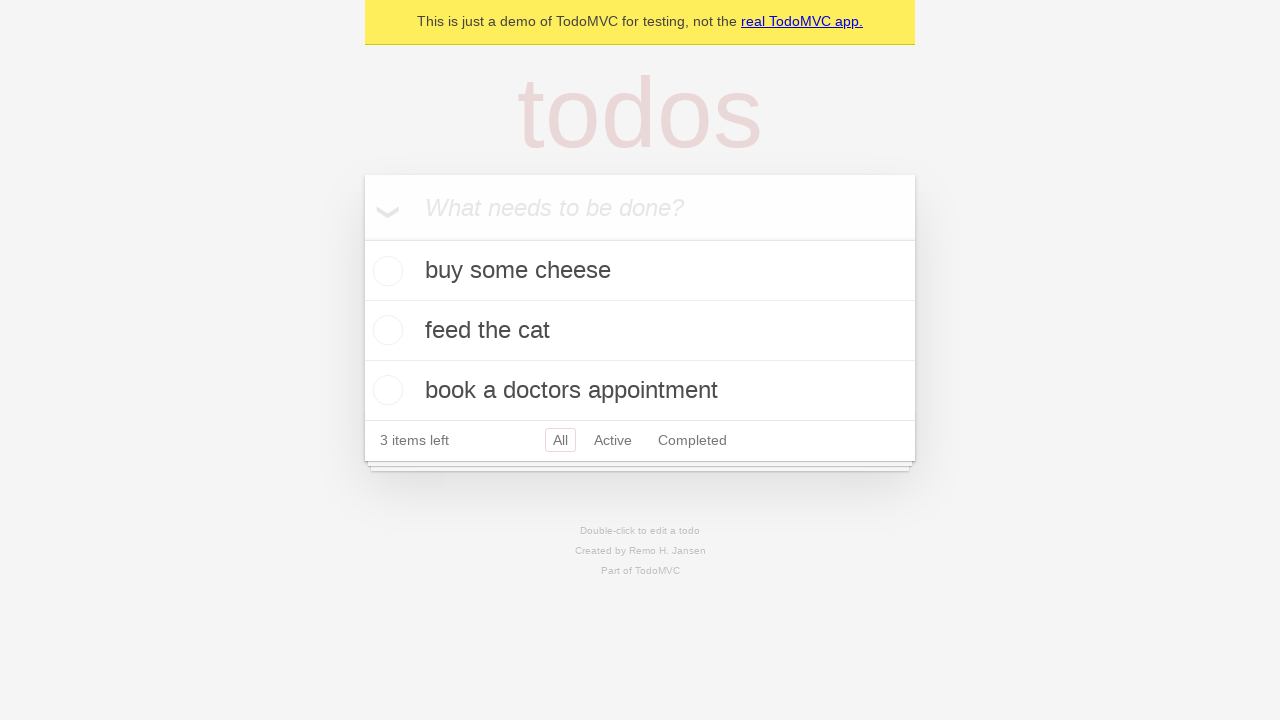

Waited for all 3 todo items to be added to the list
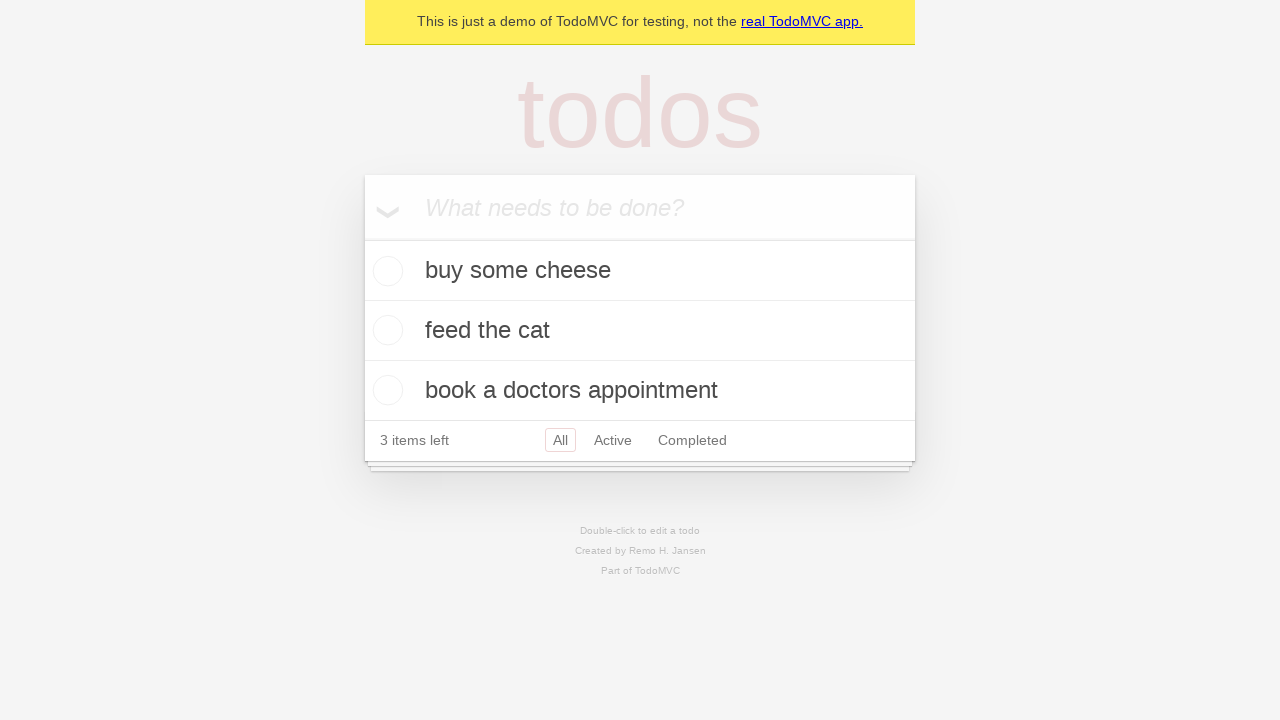

Double-clicked on second todo item to enter edit mode at (640, 331) on .todo-list li >> nth=1
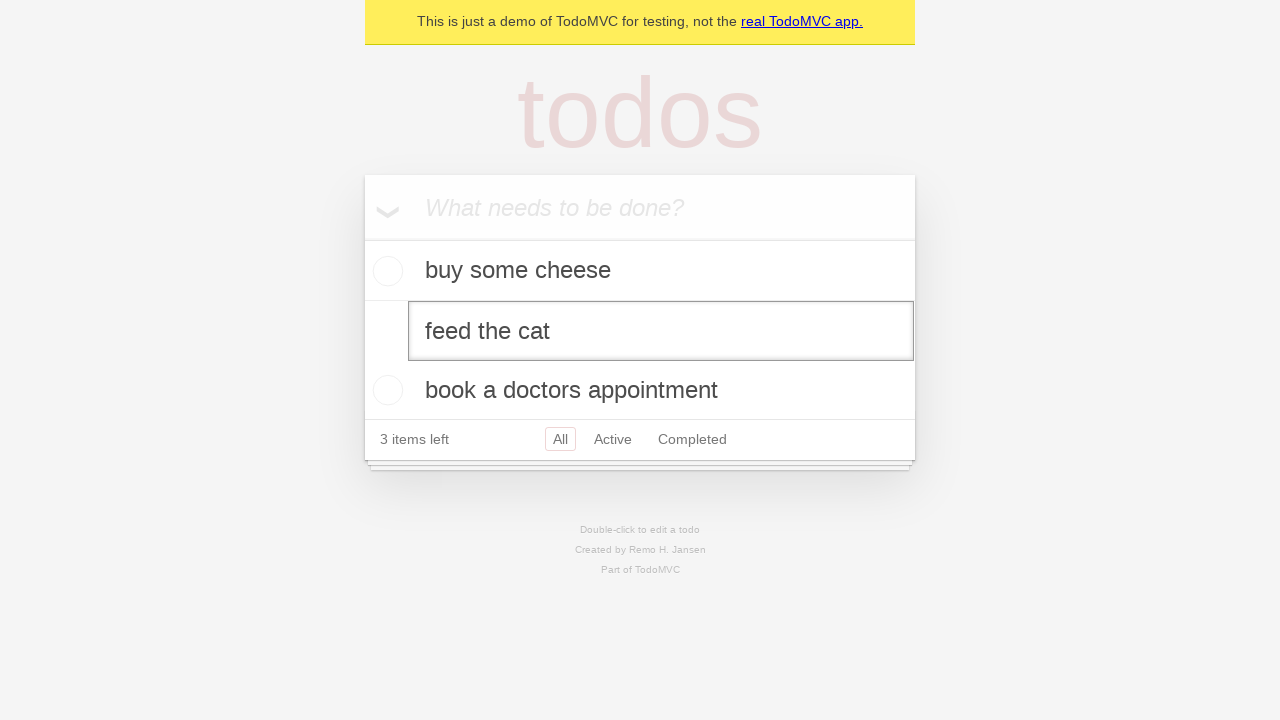

Filled edit field with new text 'buy some sausages' on .todo-list li >> nth=1 >> .edit
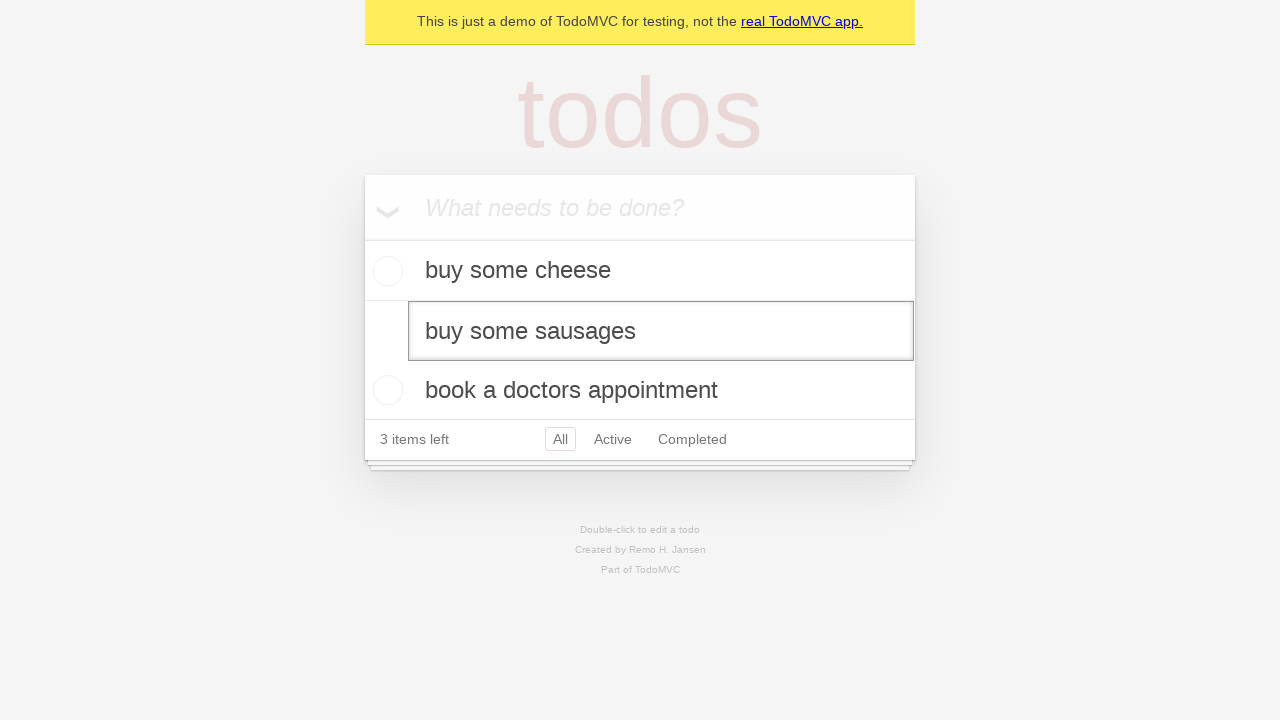

Triggered blur event on edit field to save changes
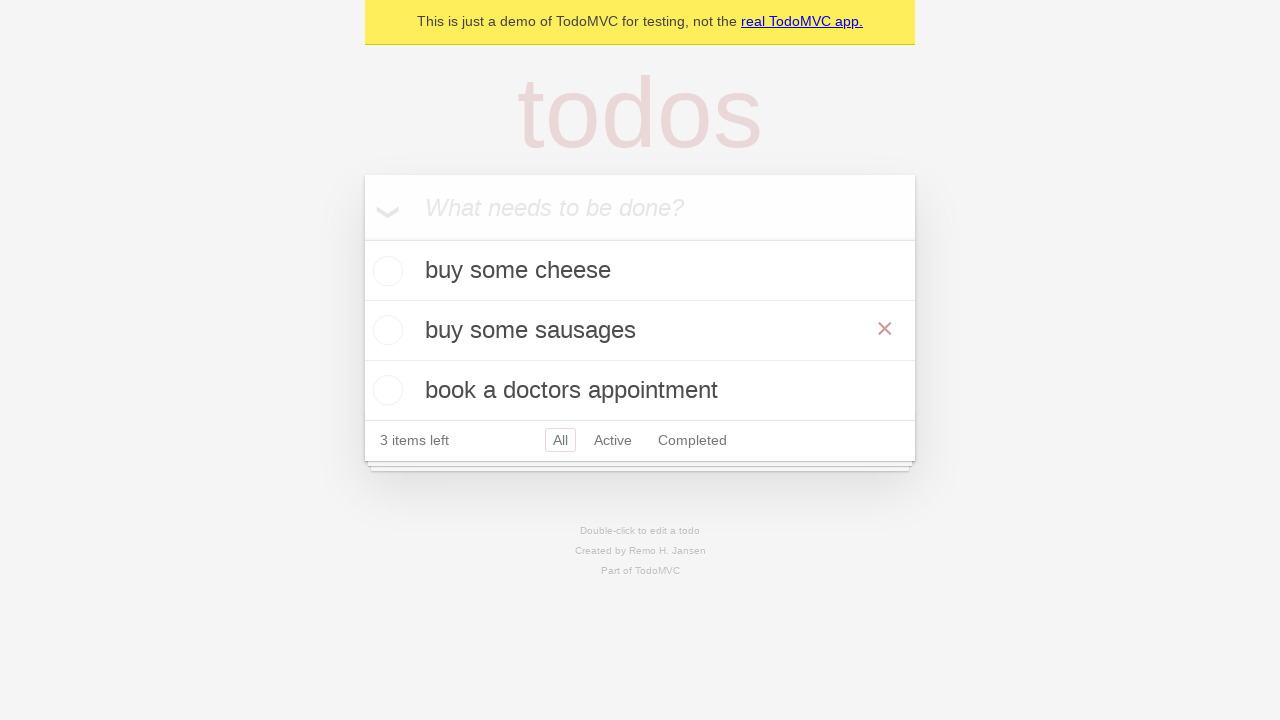

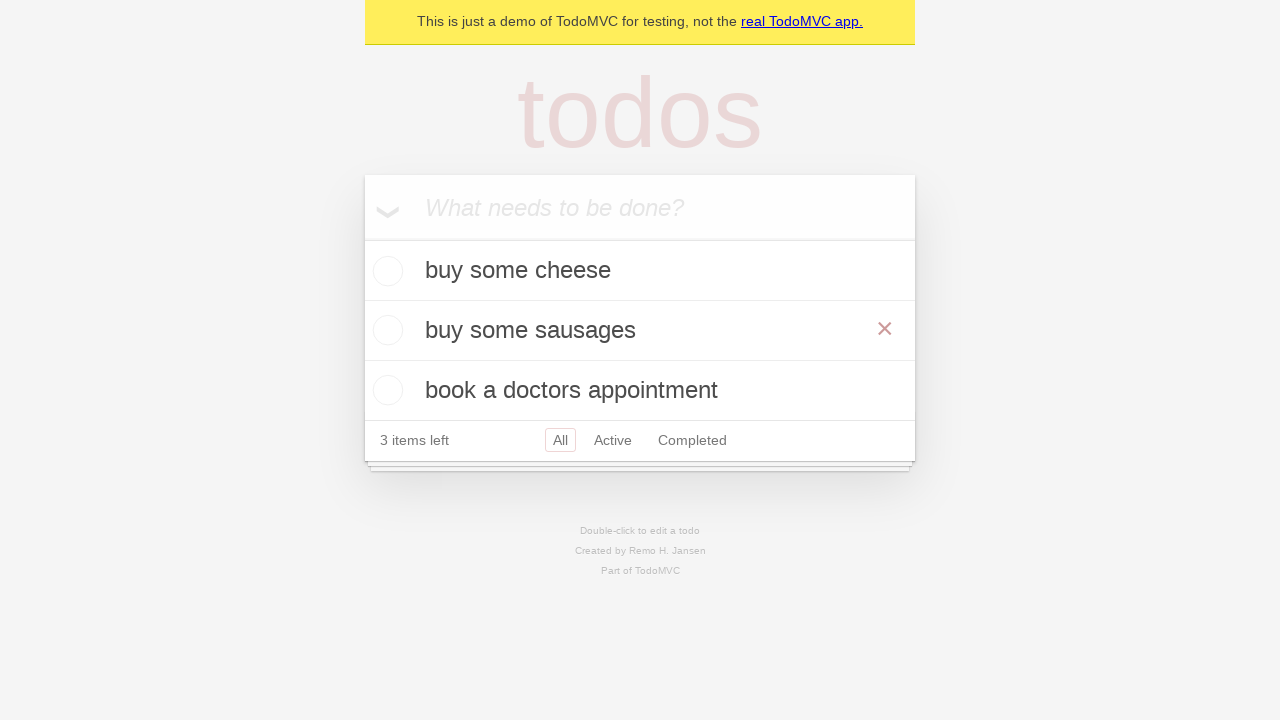